Tests keyboard operations on a practice form by typing text in the first name field, copying it with Ctrl+C, tabbing to the next field, and pasting with Ctrl+V

Starting URL: https://demoqa.com/automation-practice-form

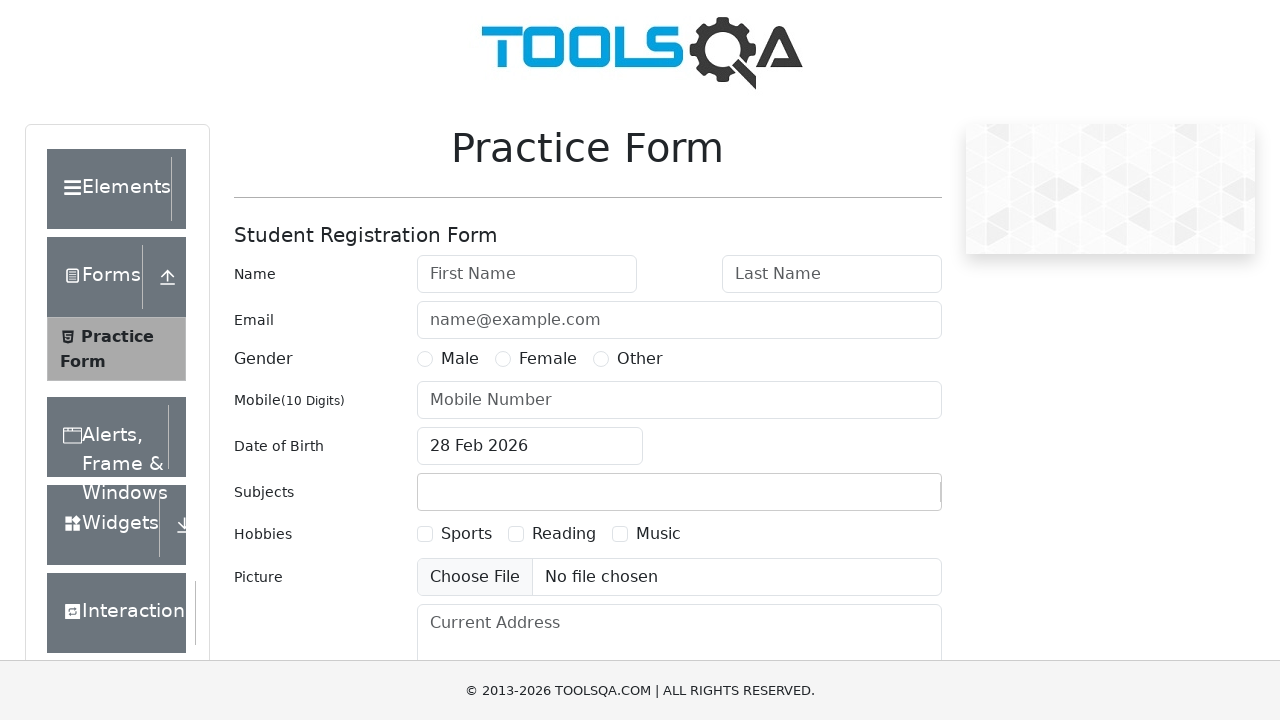

Filled first name field with 'tus' on #firstName
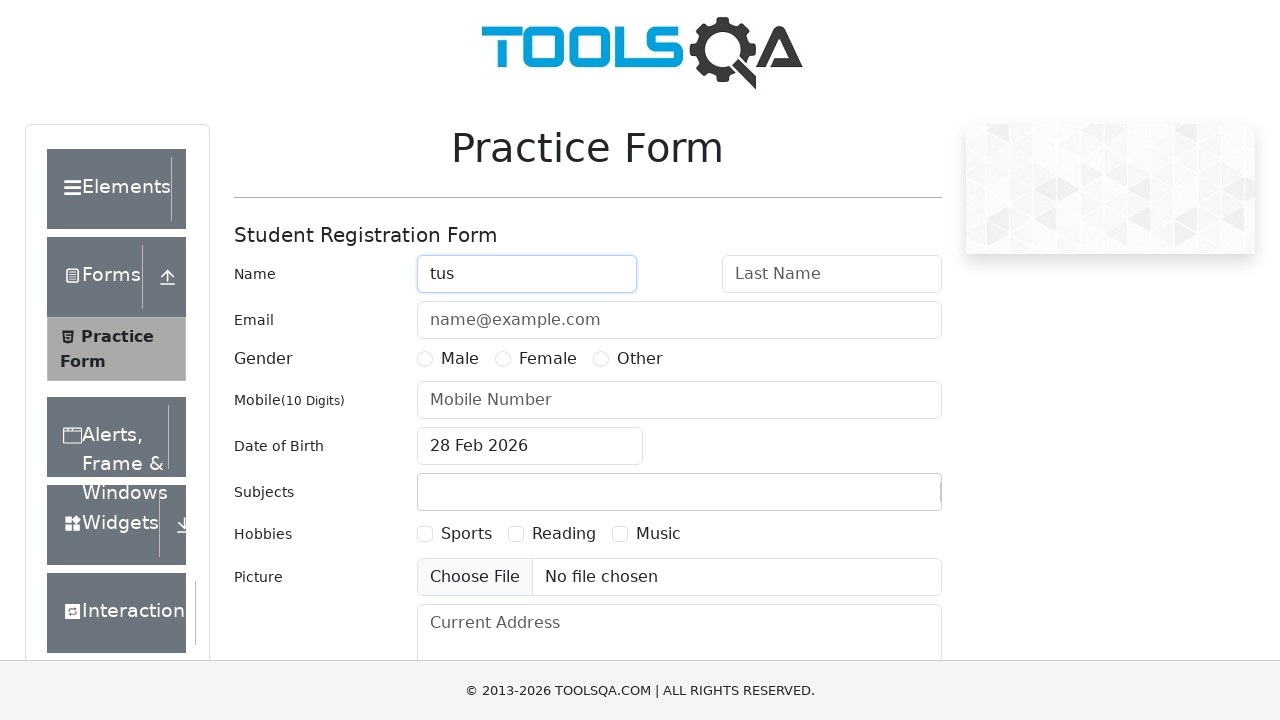

Selected all text in first name field with Ctrl+A
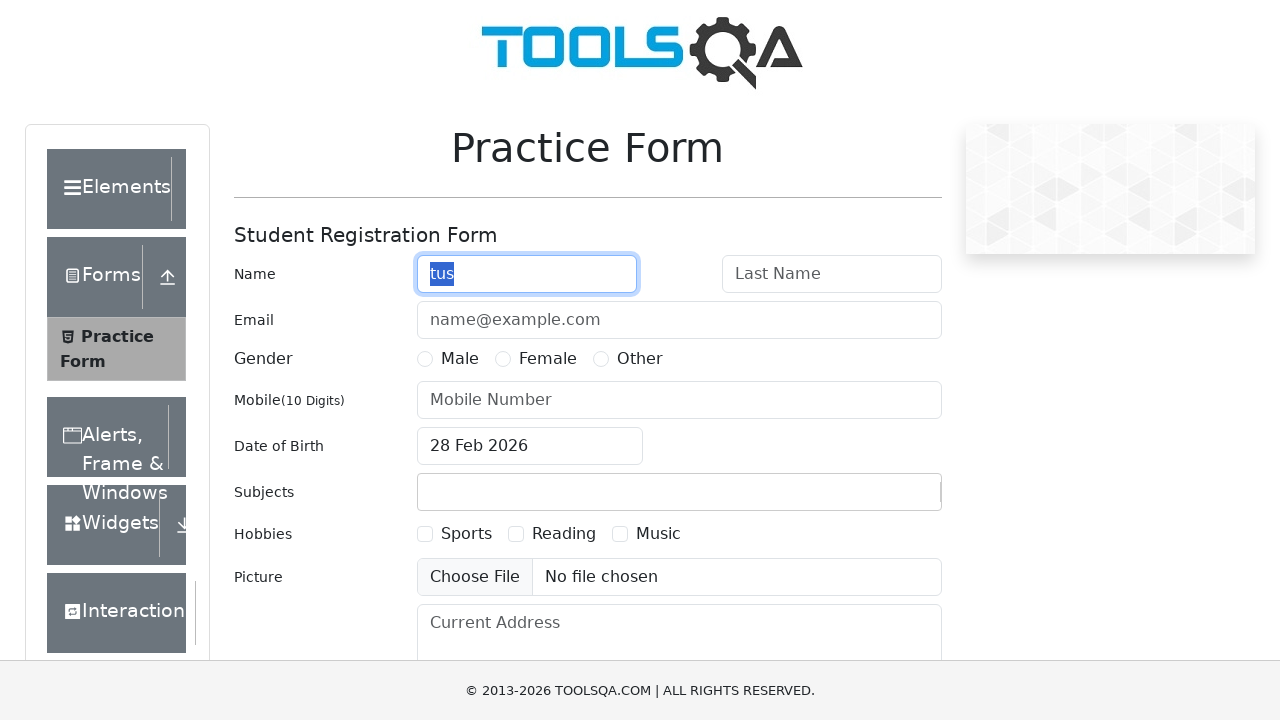

Copied selected text with Ctrl+C
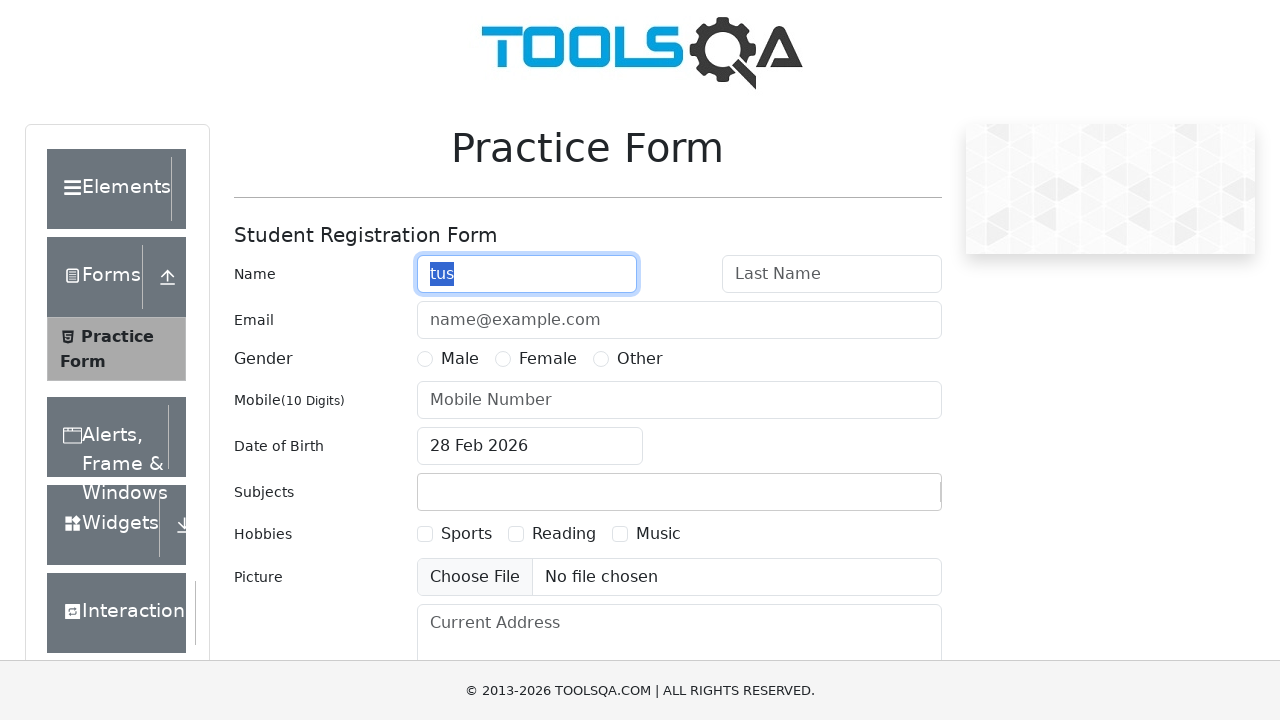

Tabbed to next field (lastName)
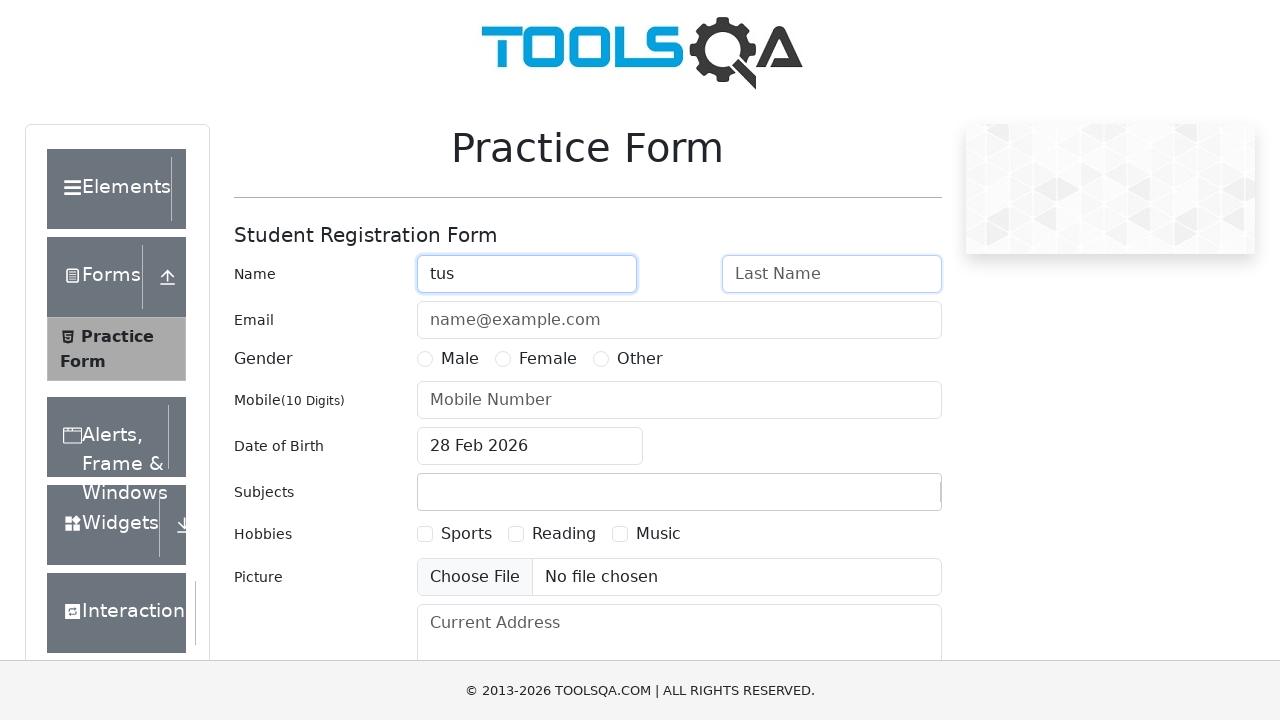

Pasted copied text with Ctrl+V
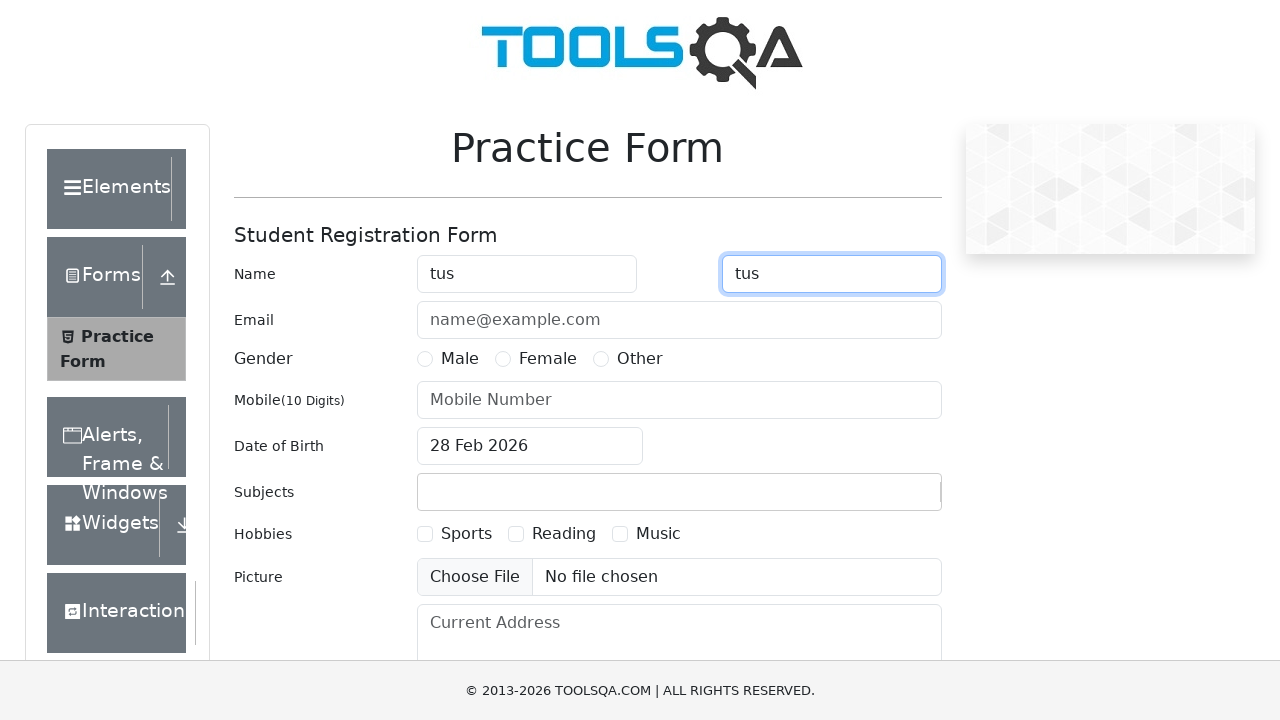

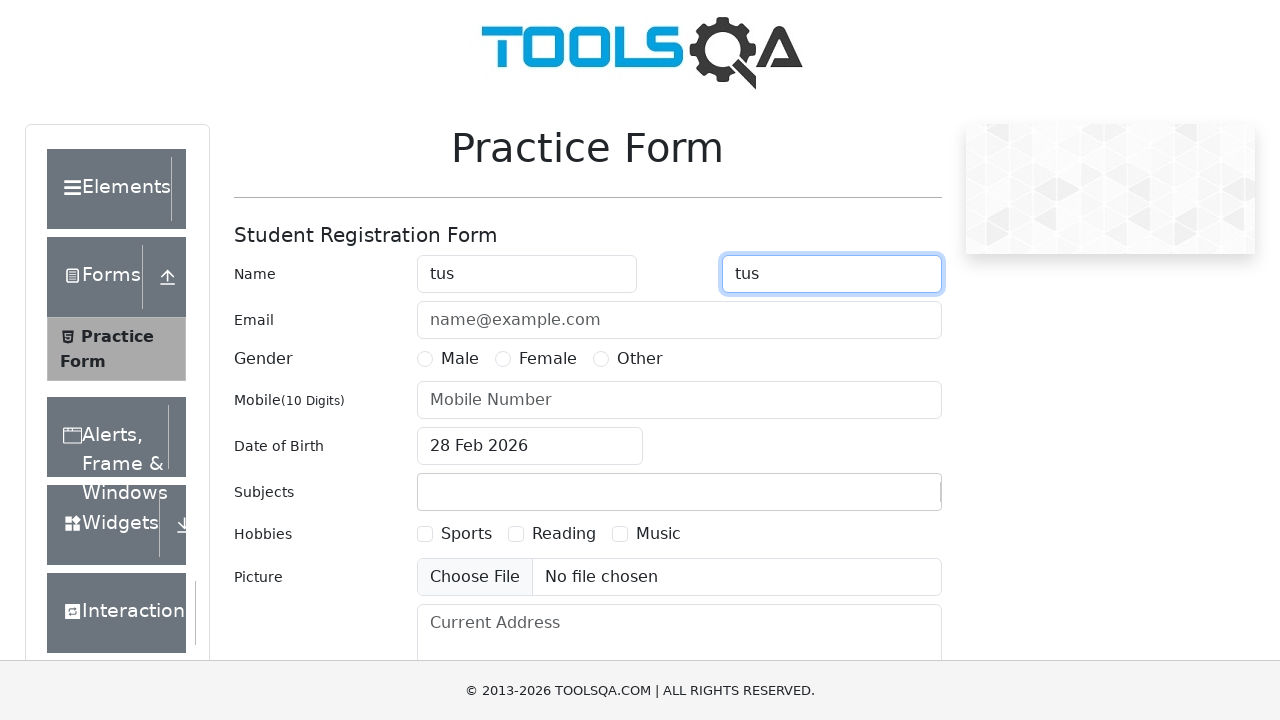